Tests iframe interaction by switching to an iframe on W3Schools' JavaScript alert demo page and clicking the "Try it" button inside the iframe.

Starting URL: https://www.w3schools.com/jsref/tryit.asp?filename=tryjsref_alert

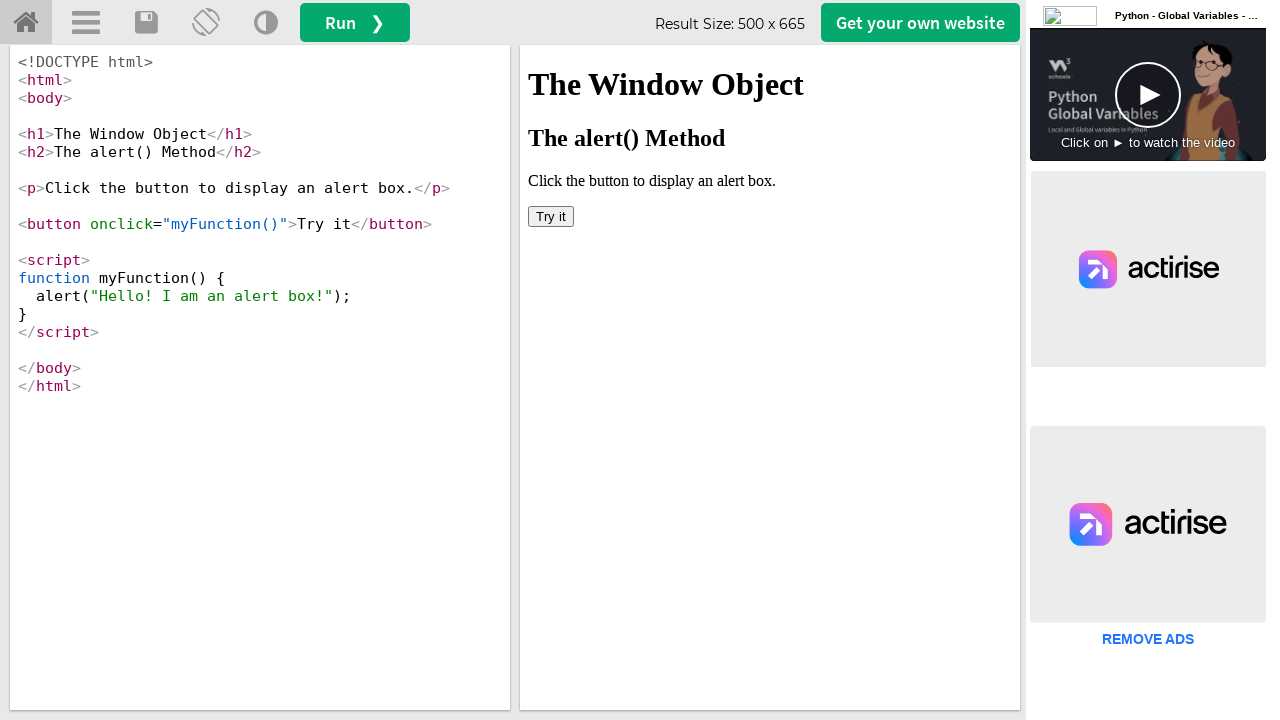

Waited for iframe#iframeResult to load on W3Schools JavaScript alert demo page
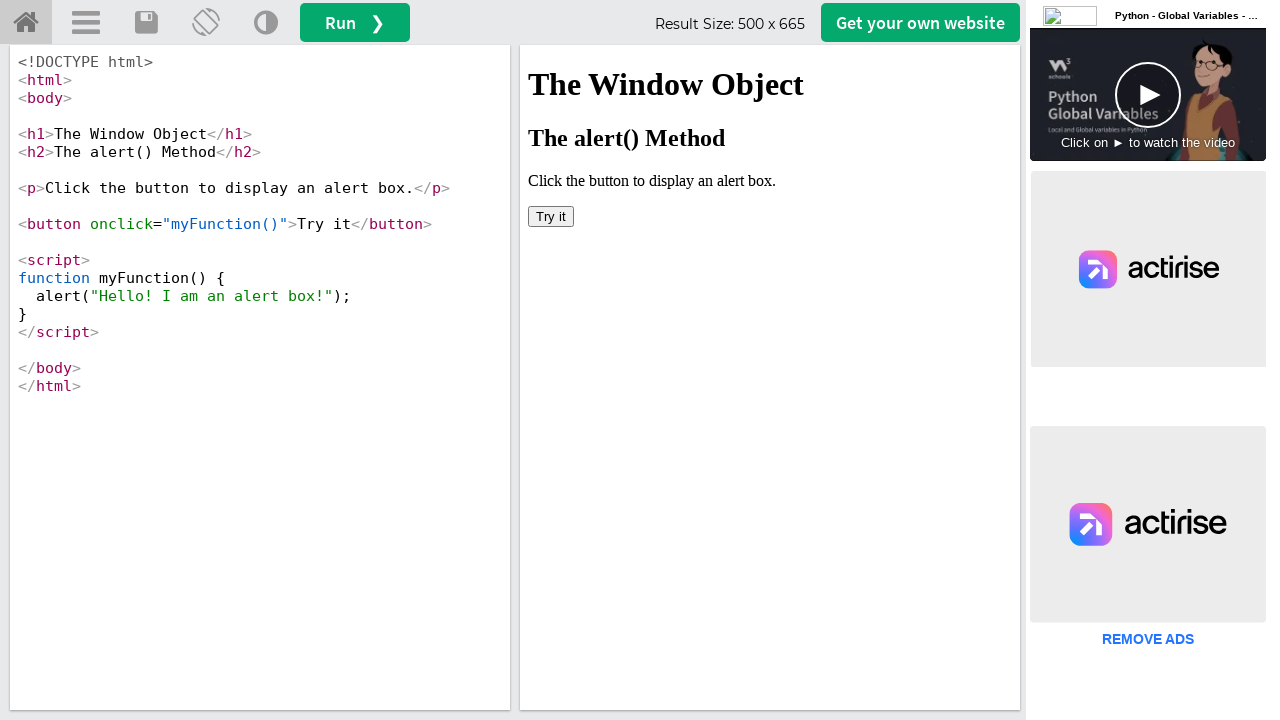

Located the iframe element with ID 'iframeResult'
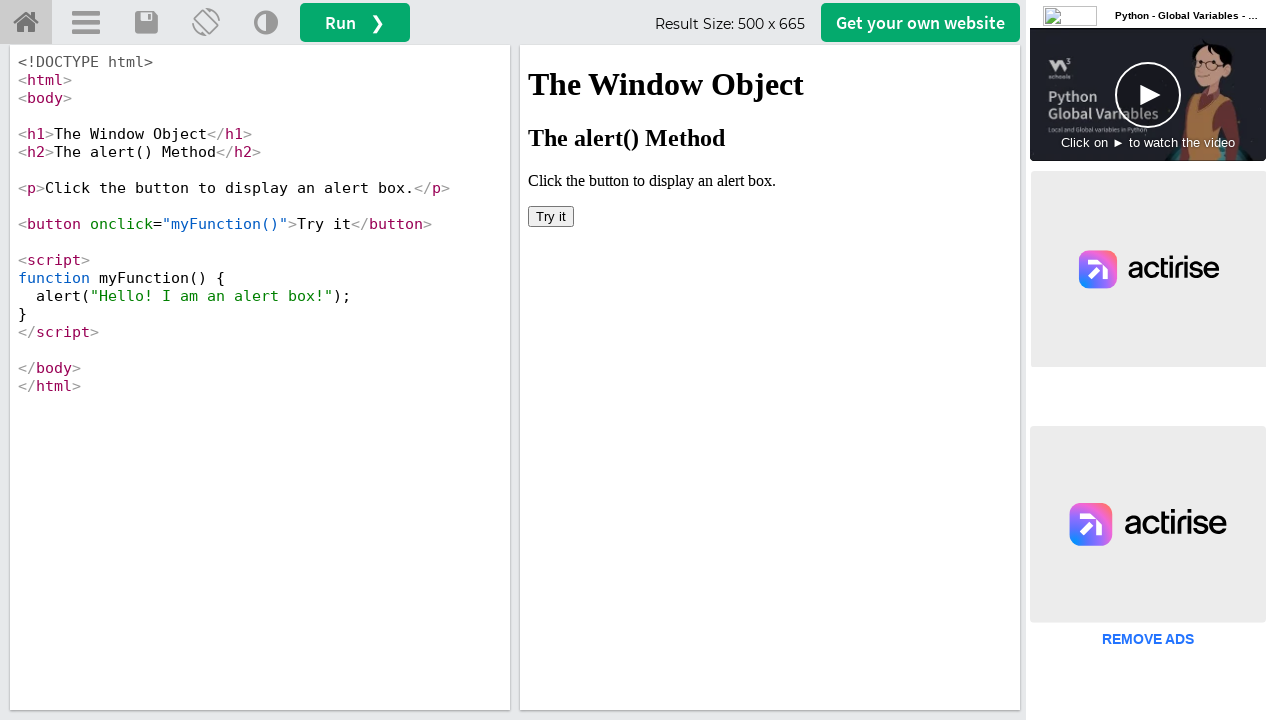

Clicked the 'Try it' button inside the iframe at (551, 216) on iframe#iframeResult >> internal:control=enter-frame >> button:text('Try it')
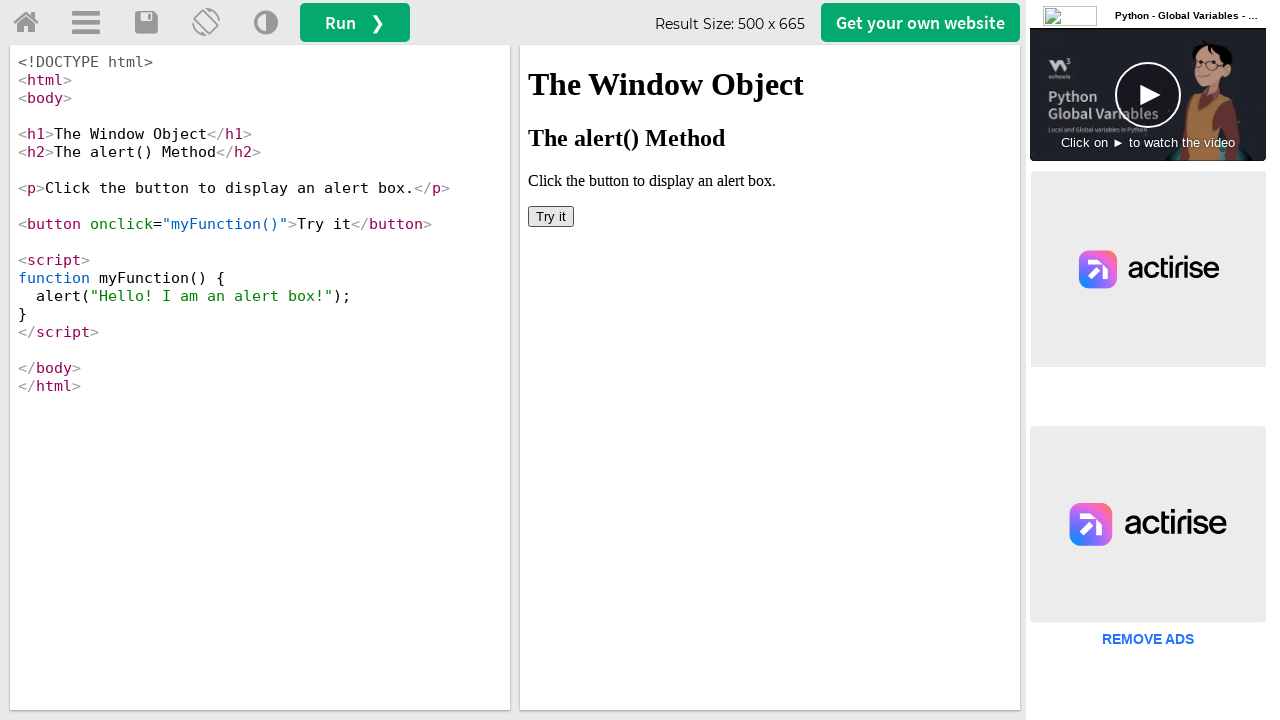

Set up dialog handler to accept alert dialogs
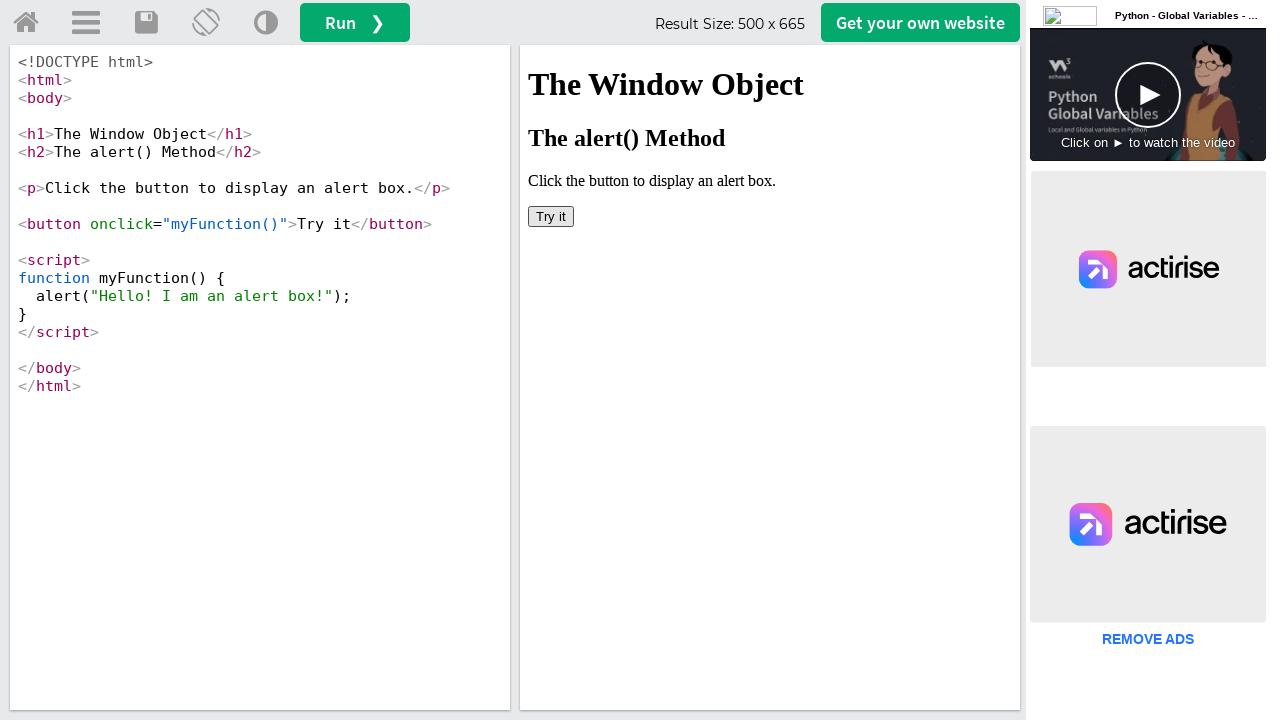

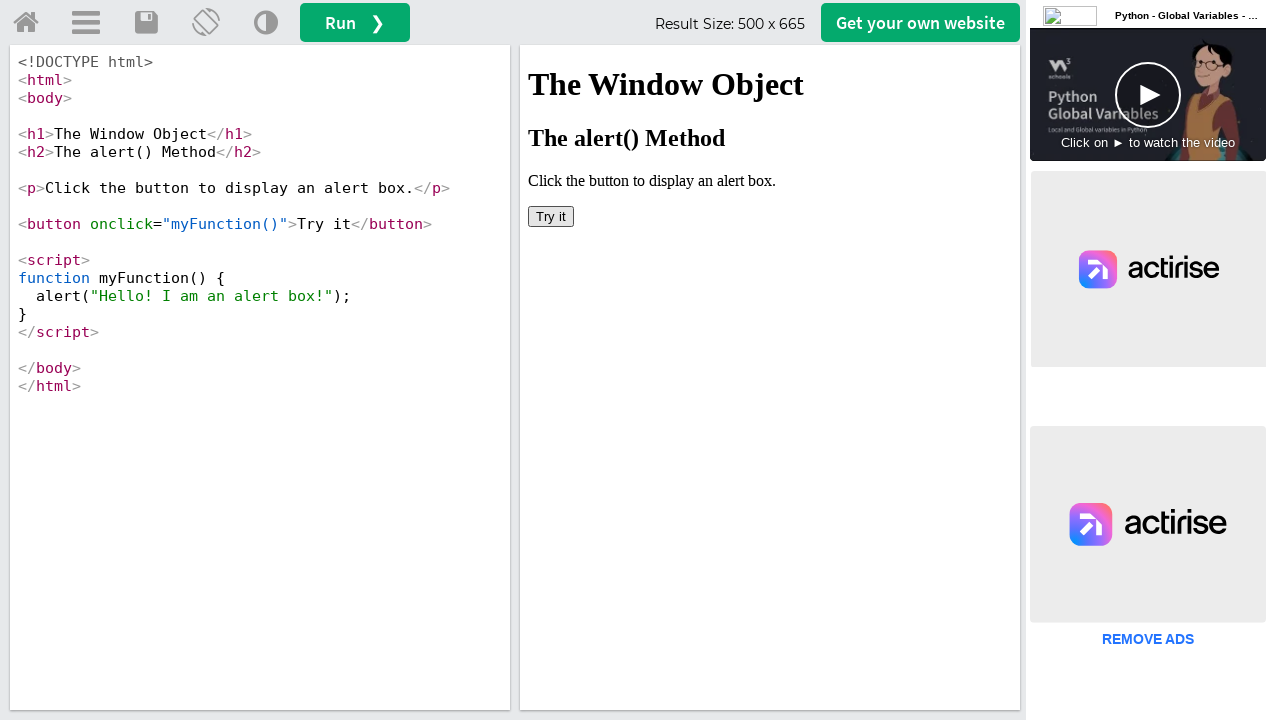